Tests checkbox functionality by verifying initial state of checkboxes, toggling both checkboxes, and verifying the changed state

Starting URL: https://the-internet.herokuapp.com/checkboxes

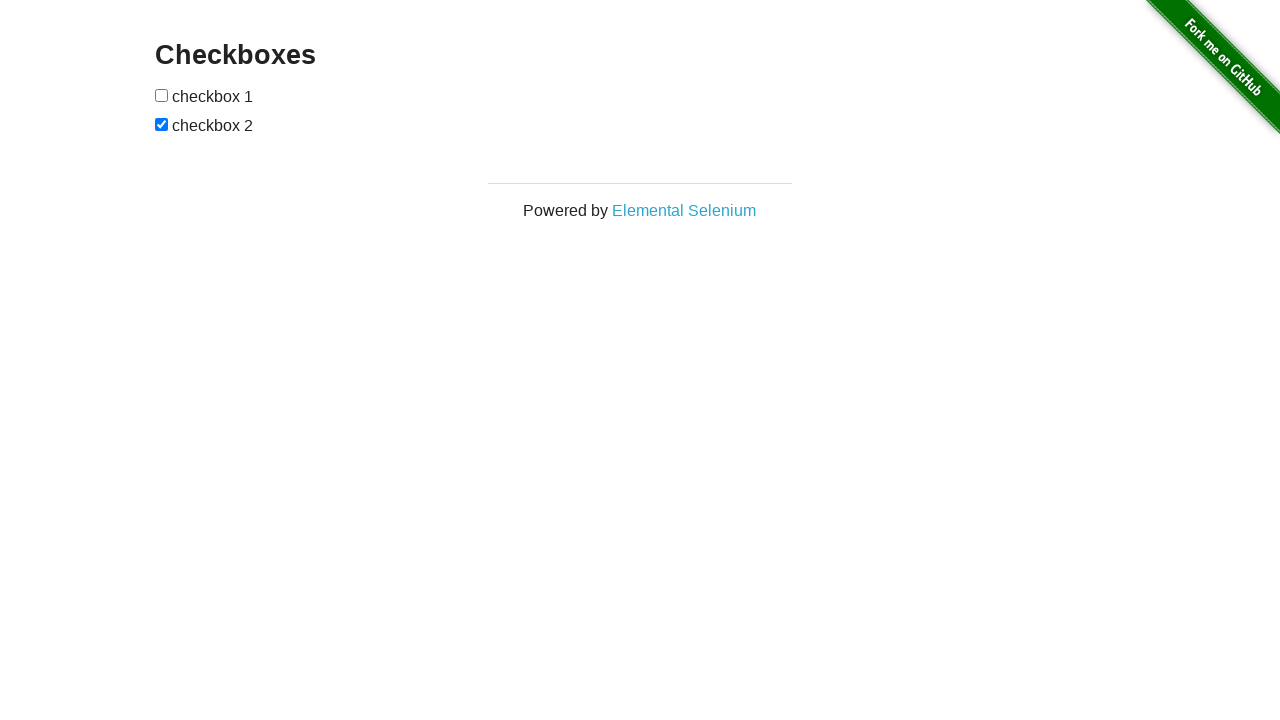

Navigated to checkbox test page
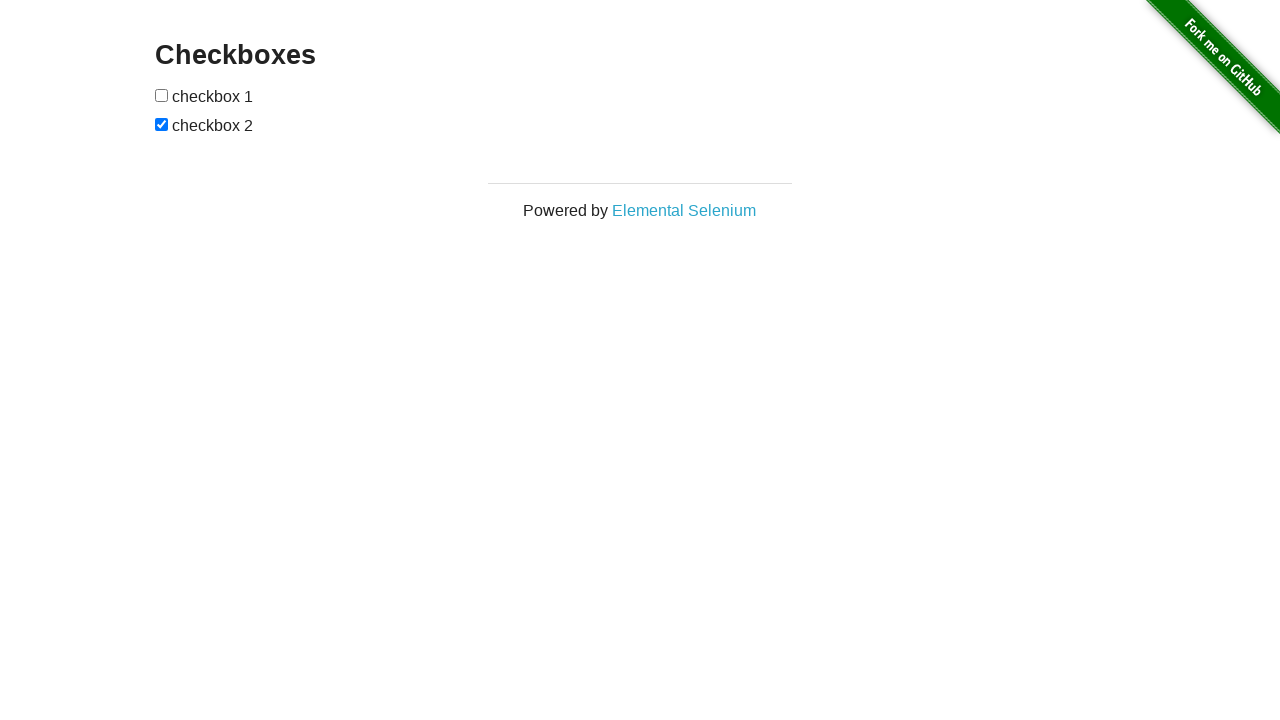

Located first checkbox element
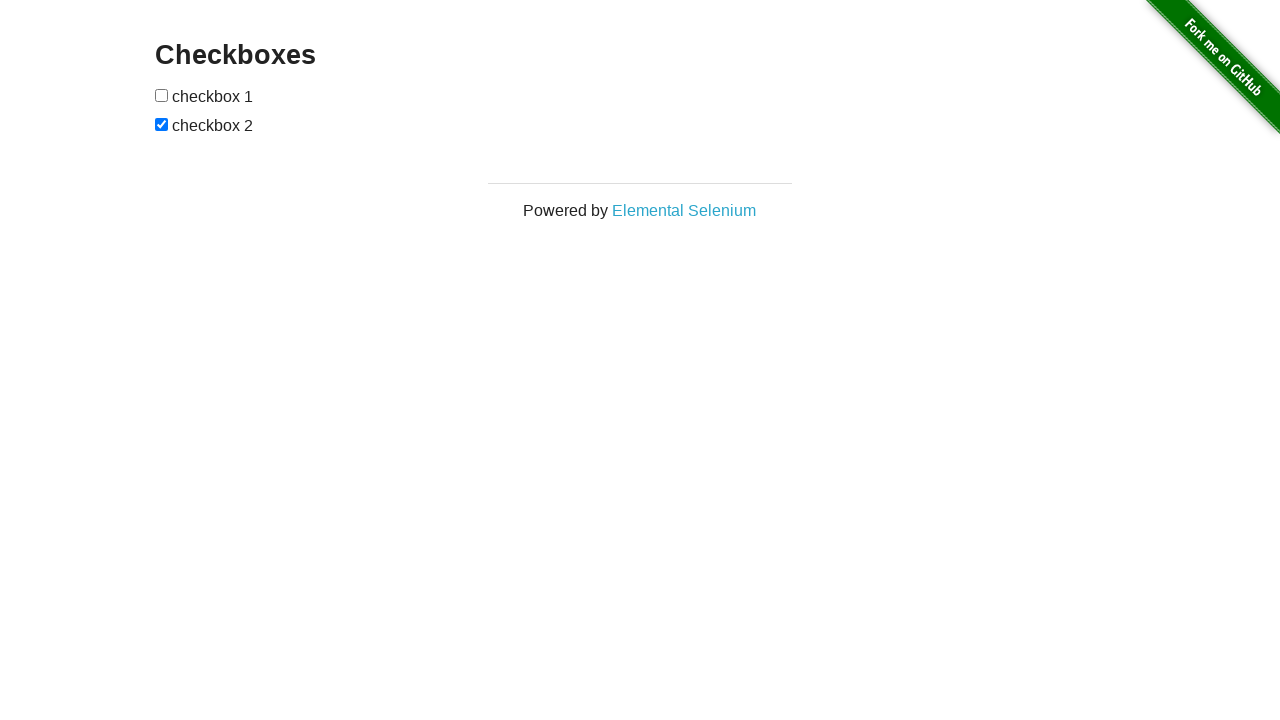

Located second checkbox element
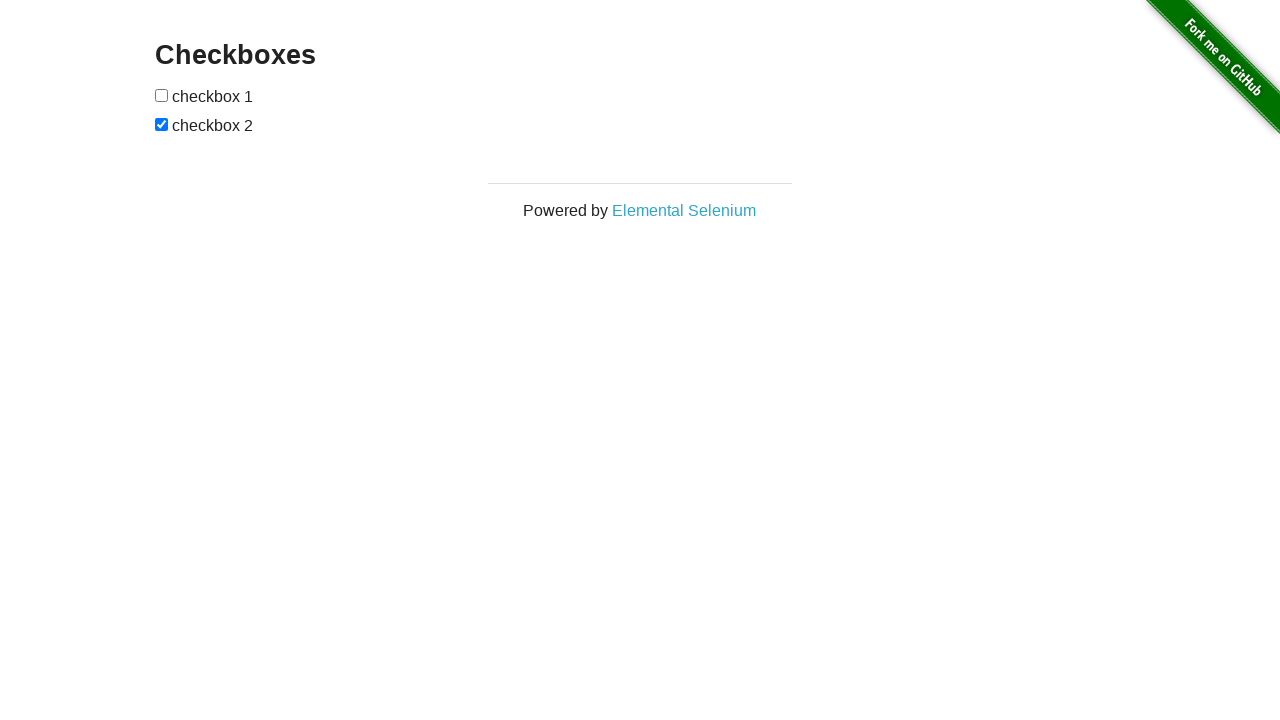

Verified first checkbox is unchecked initially
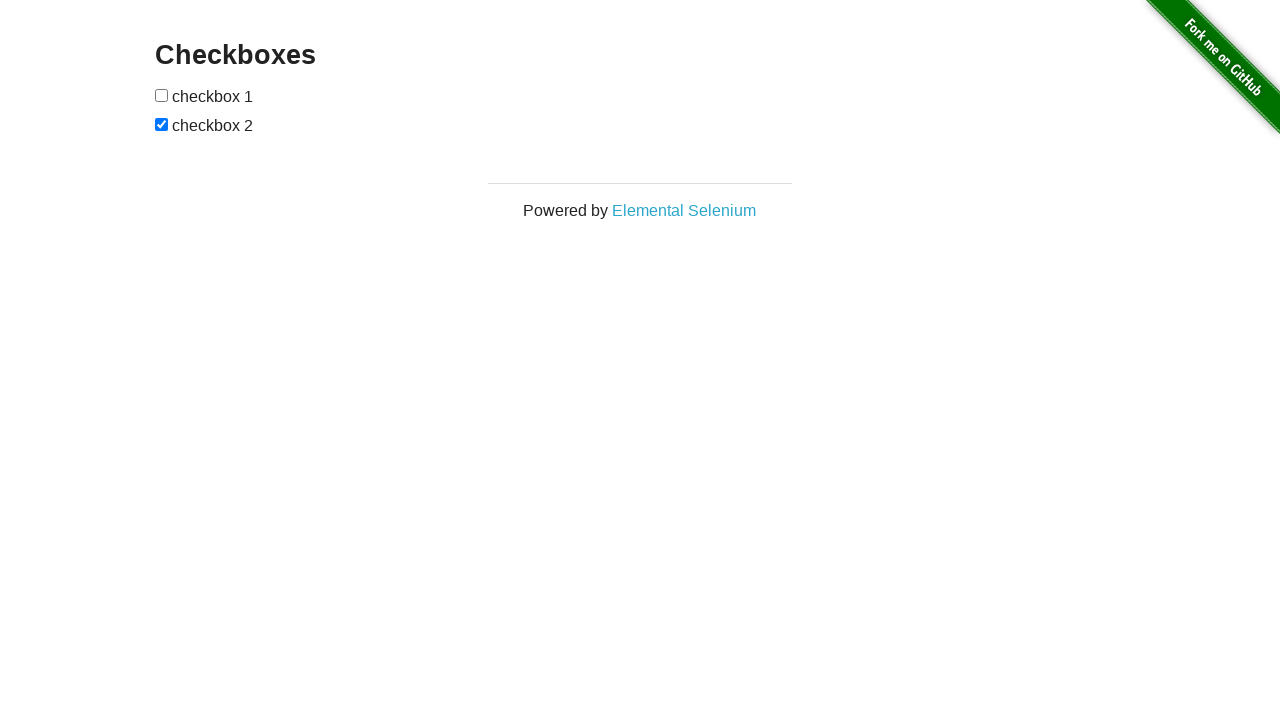

Verified second checkbox is checked initially
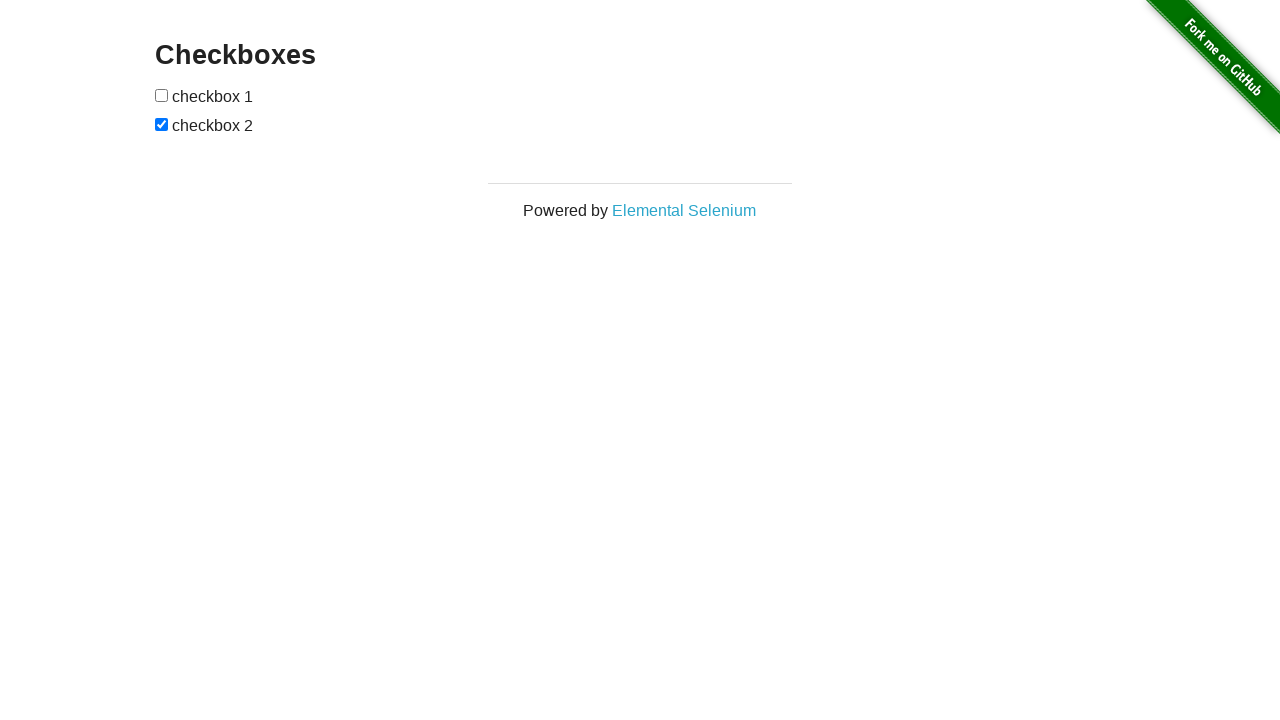

Clicked first checkbox to toggle it at (162, 95) on #checkboxes input >> nth=0
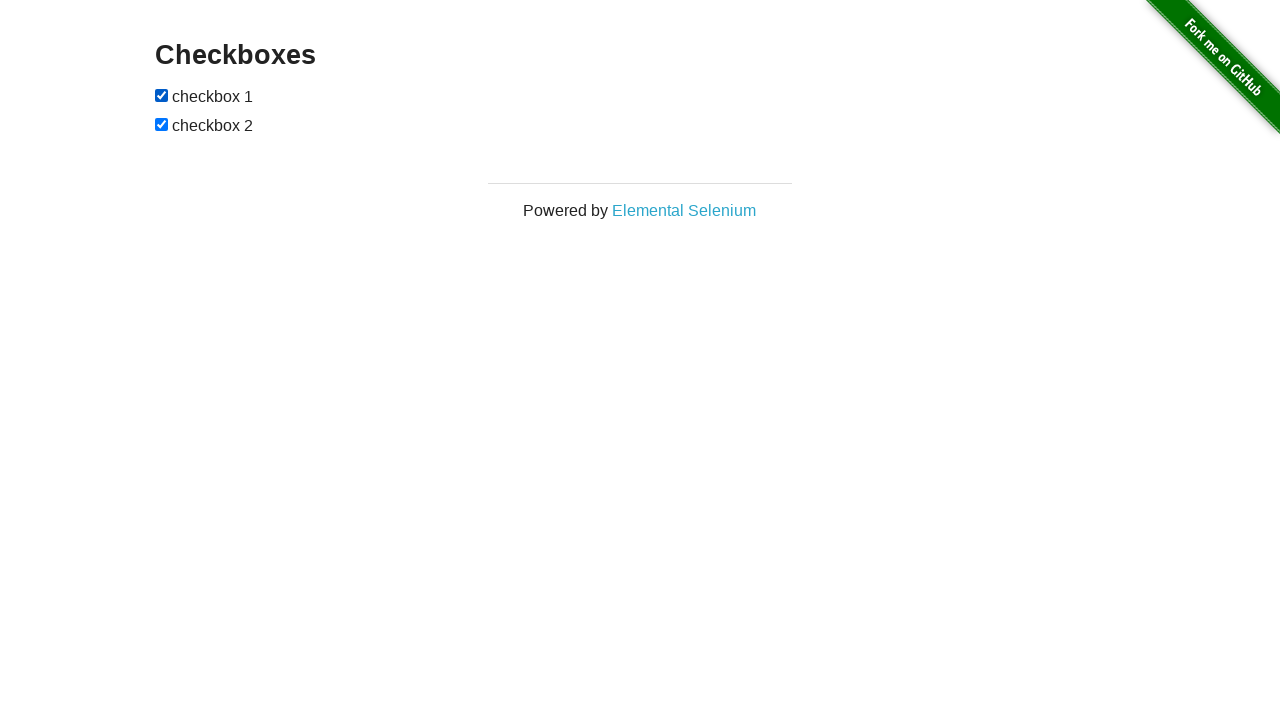

Clicked second checkbox to toggle it at (162, 124) on #checkboxes input >> nth=-1
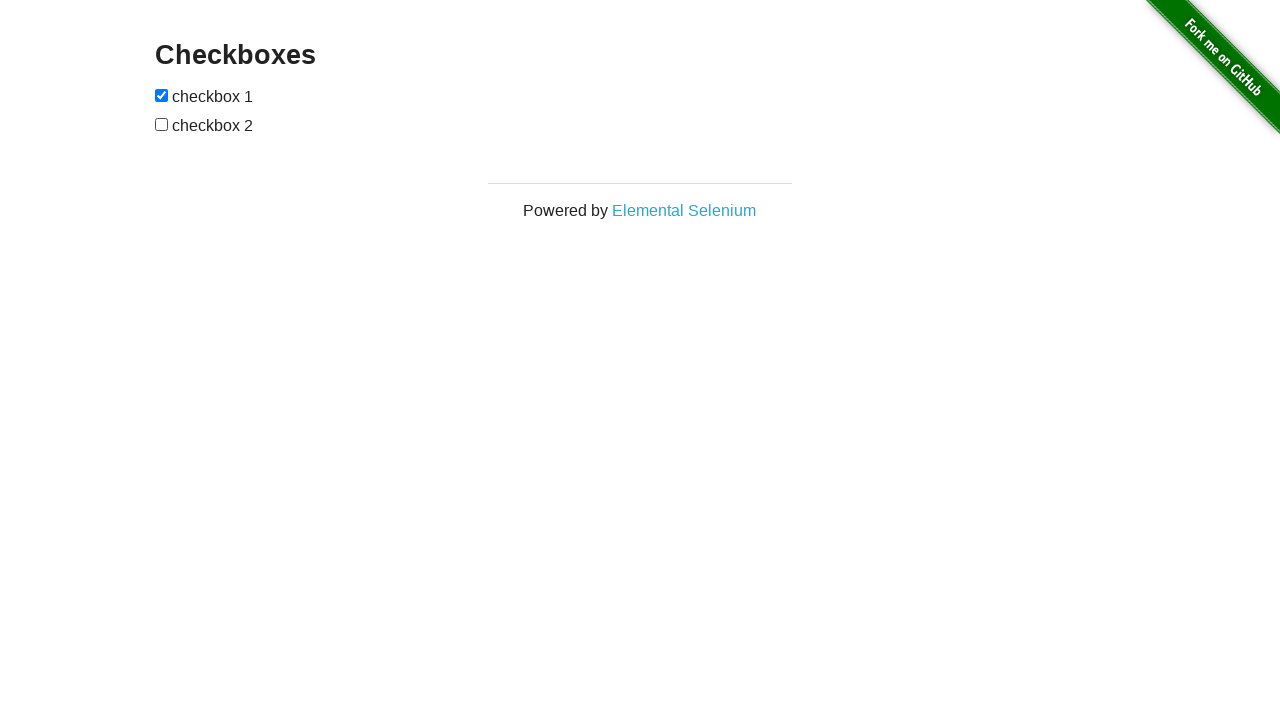

Verified first checkbox is checked after toggle
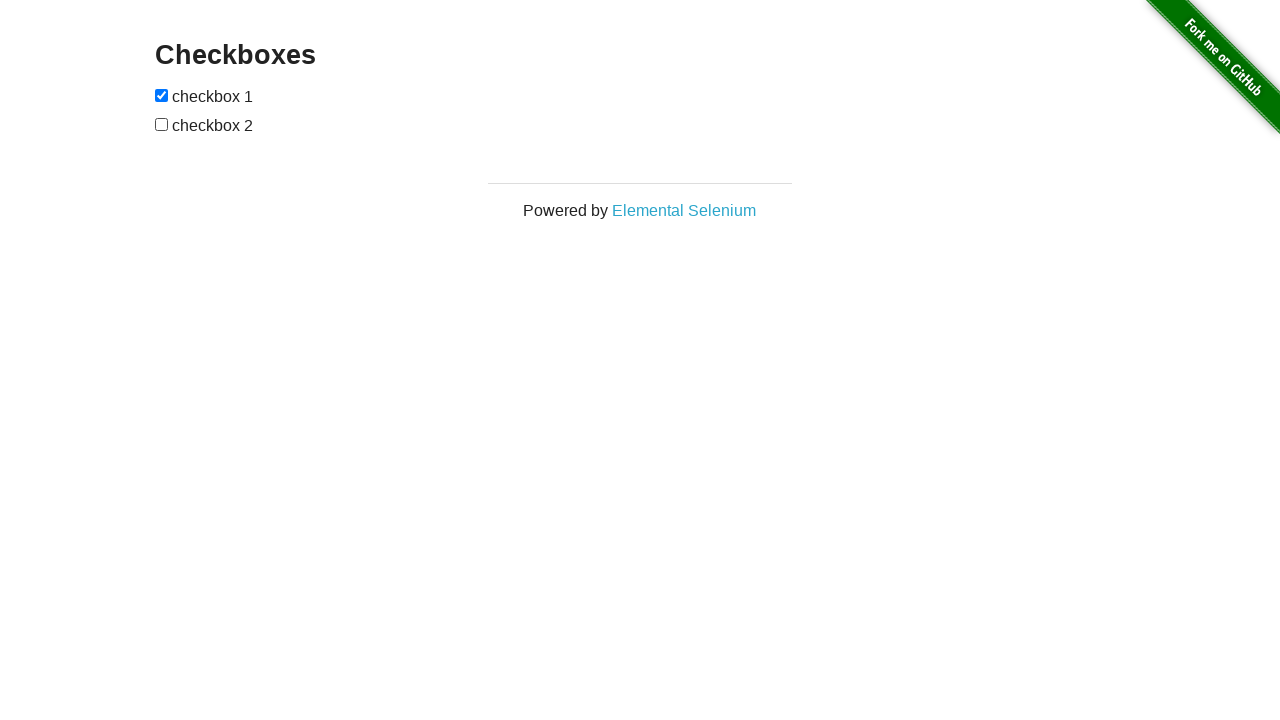

Verified second checkbox is unchecked after toggle
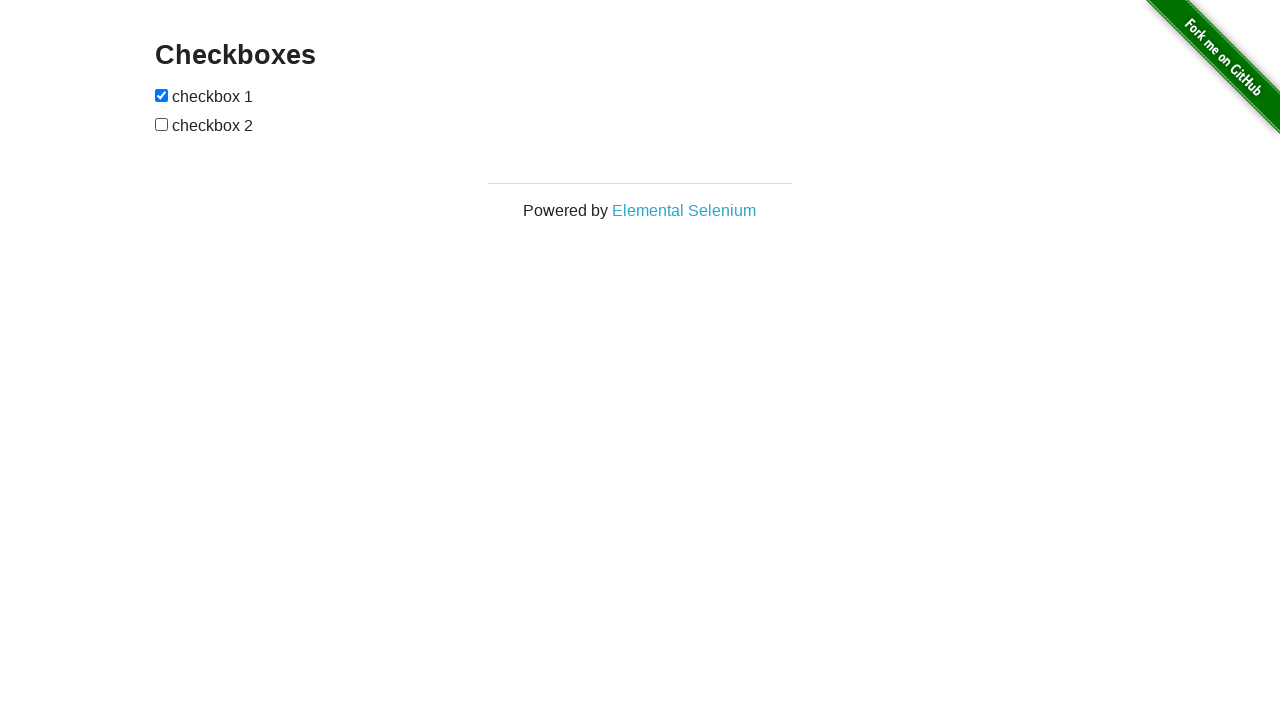

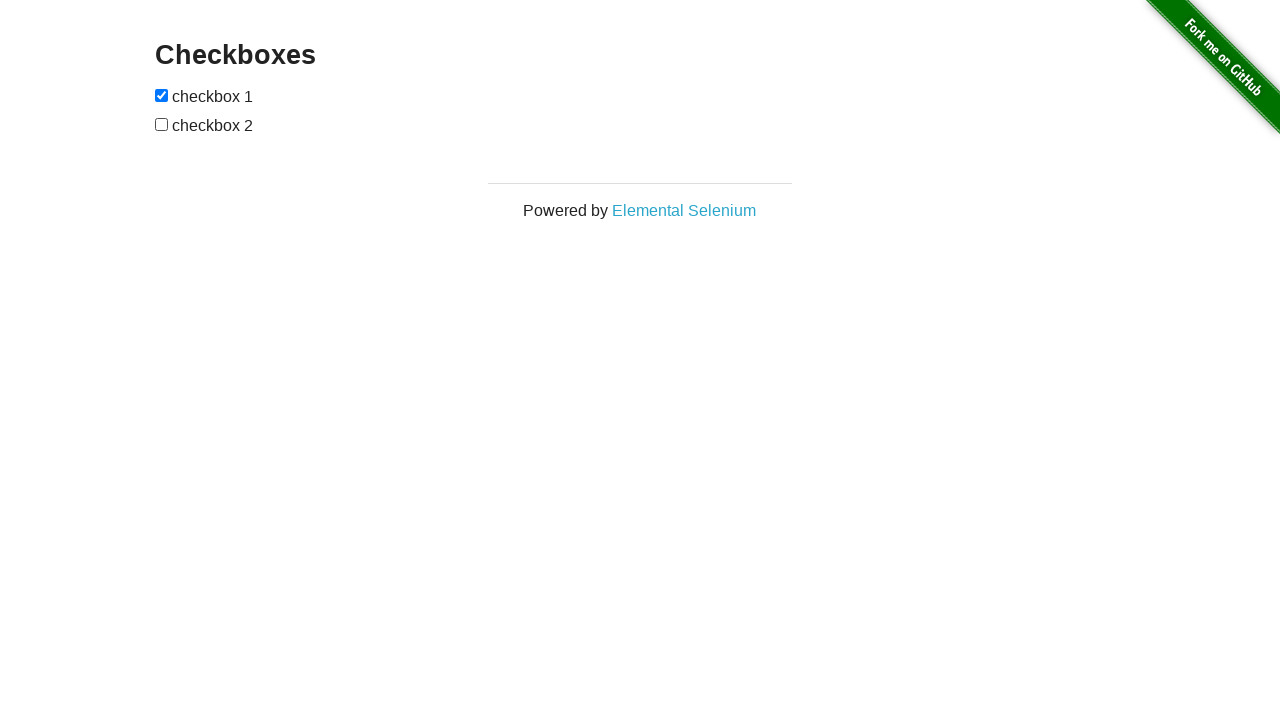